Demonstrates drag-and-drop by offset action, dragging element A to a specific coordinate position

Starting URL: https://crossbrowsertesting.github.io/drag-and-drop

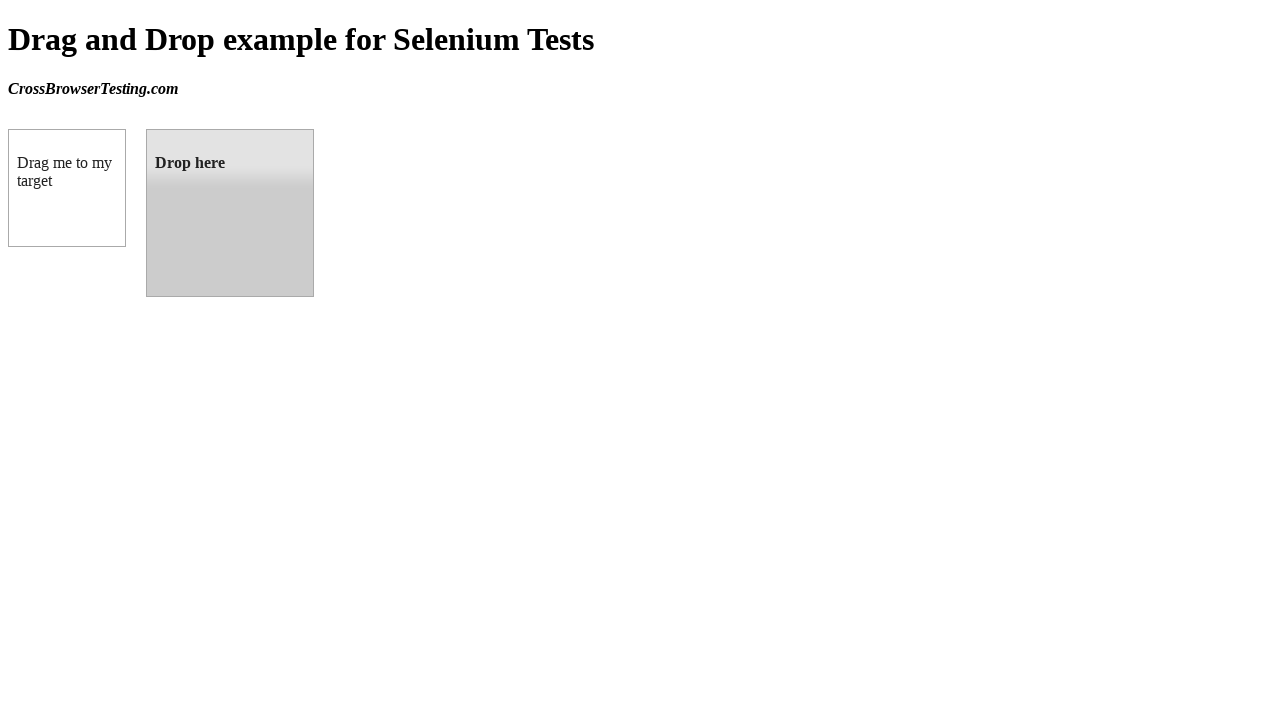

Located source element with id 'draggable'
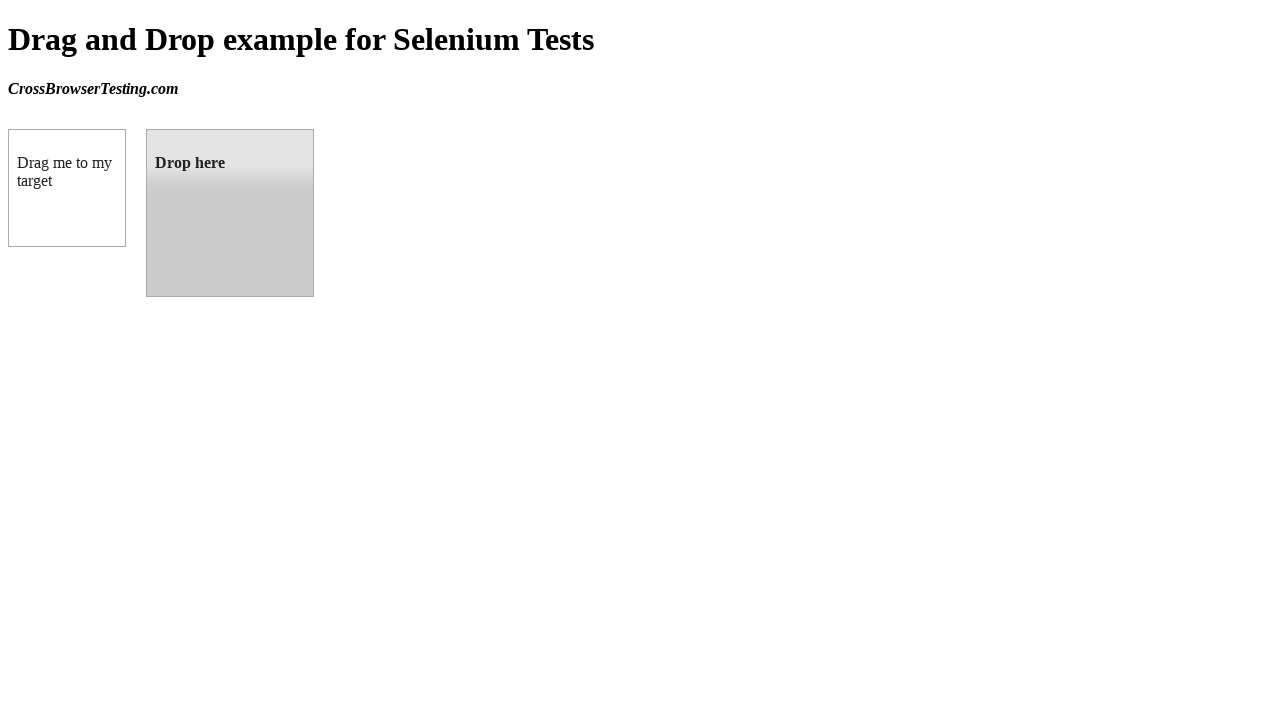

Located target element with id 'droppable'
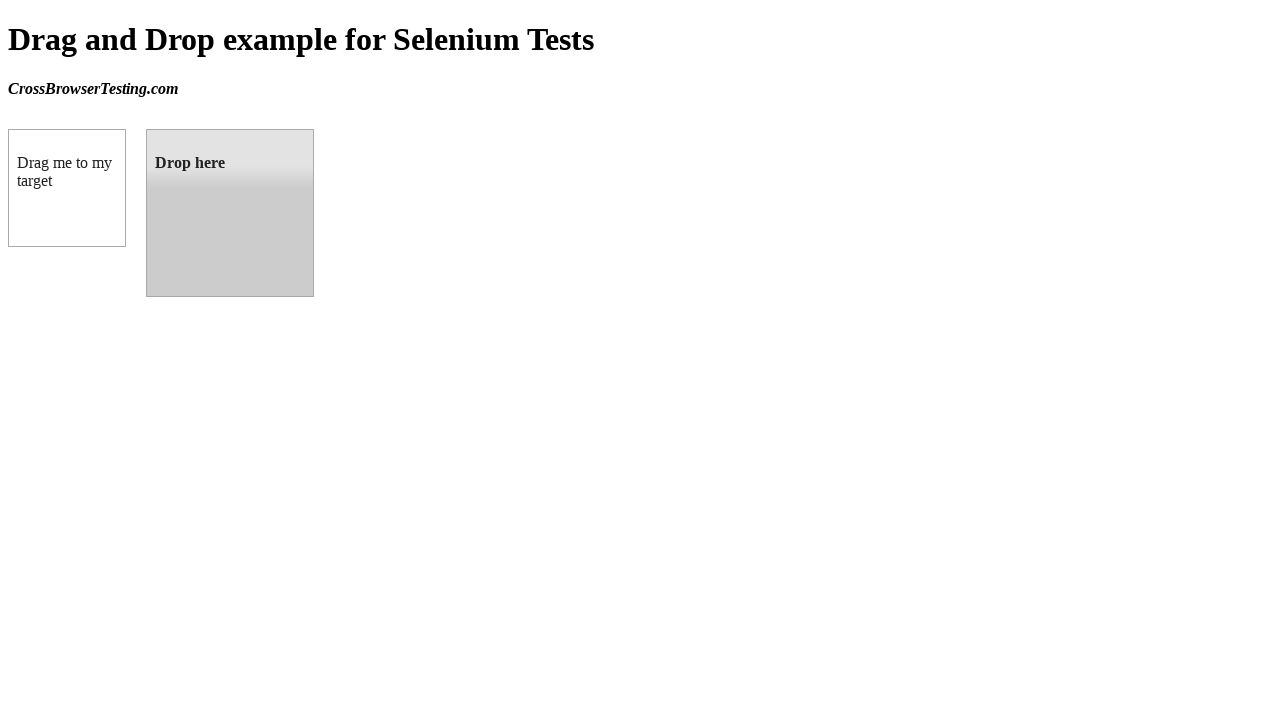

Retrieved bounding box coordinates of target element
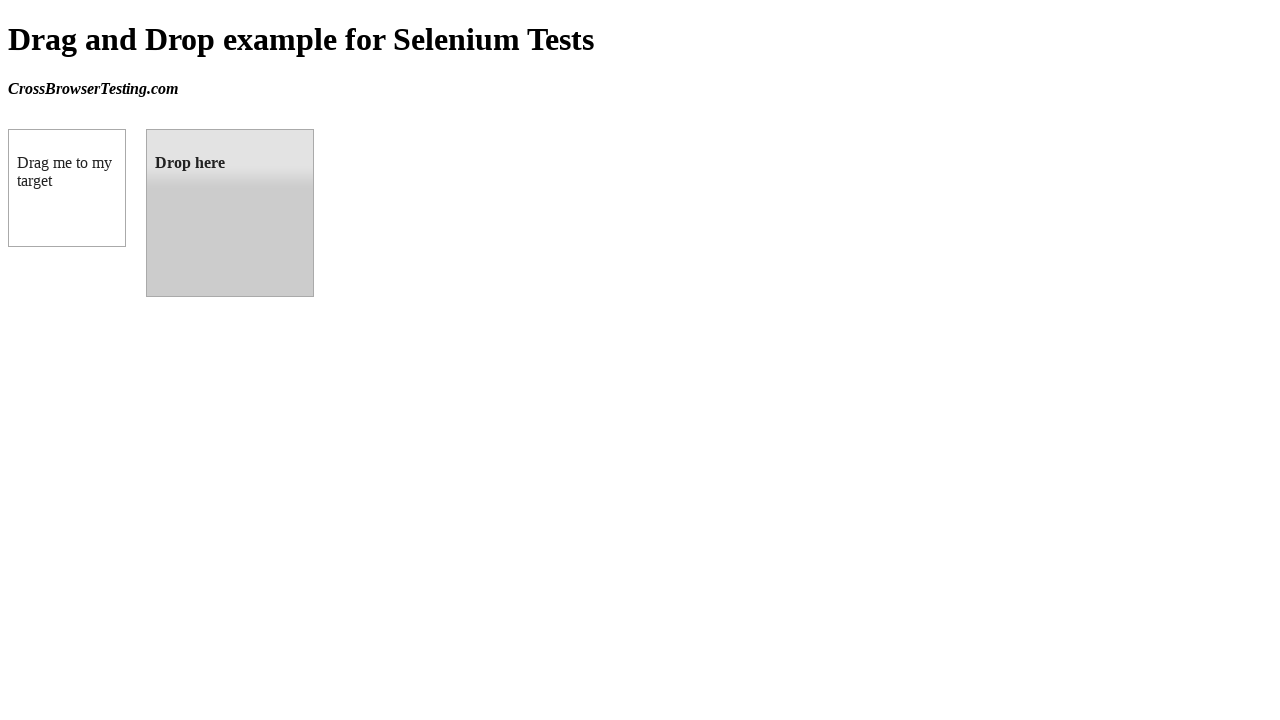

Dragged source element to target element position at (230, 213)
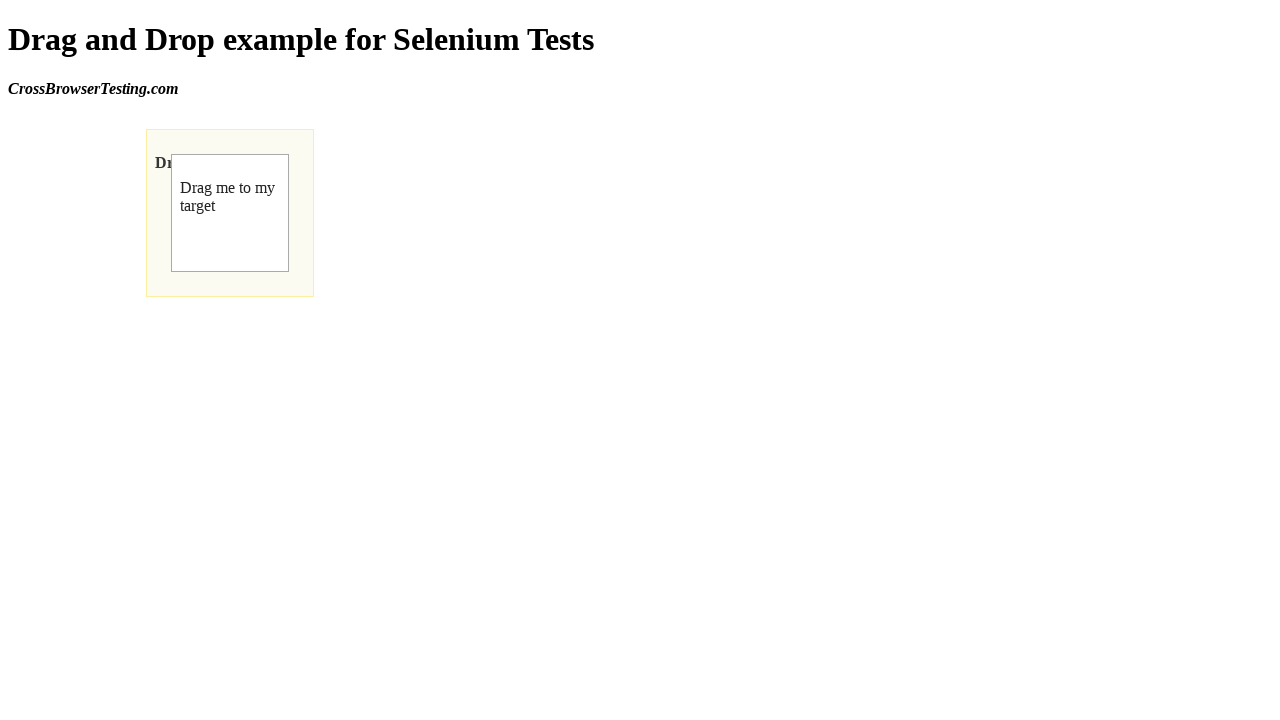

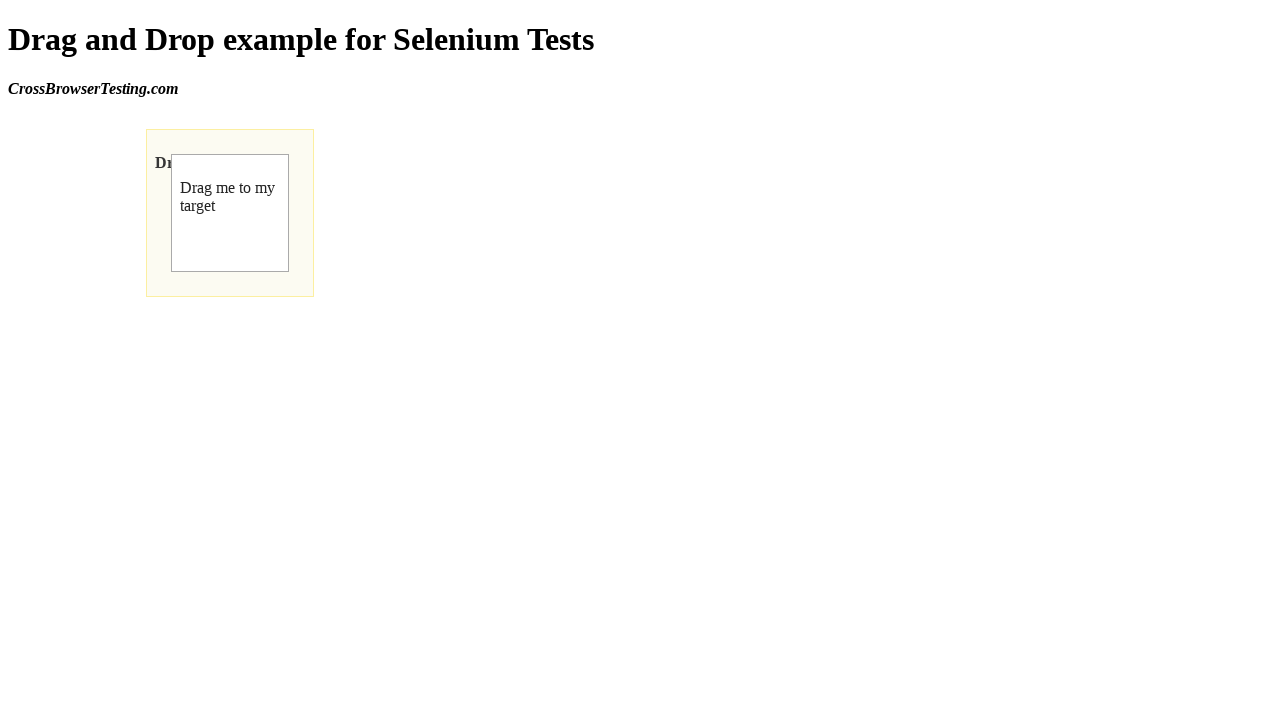